Tests double-click functionality on an element inside an iframe, verifying that the color changes after the double-click action

Starting URL: https://api.jquery.com/dblclick/

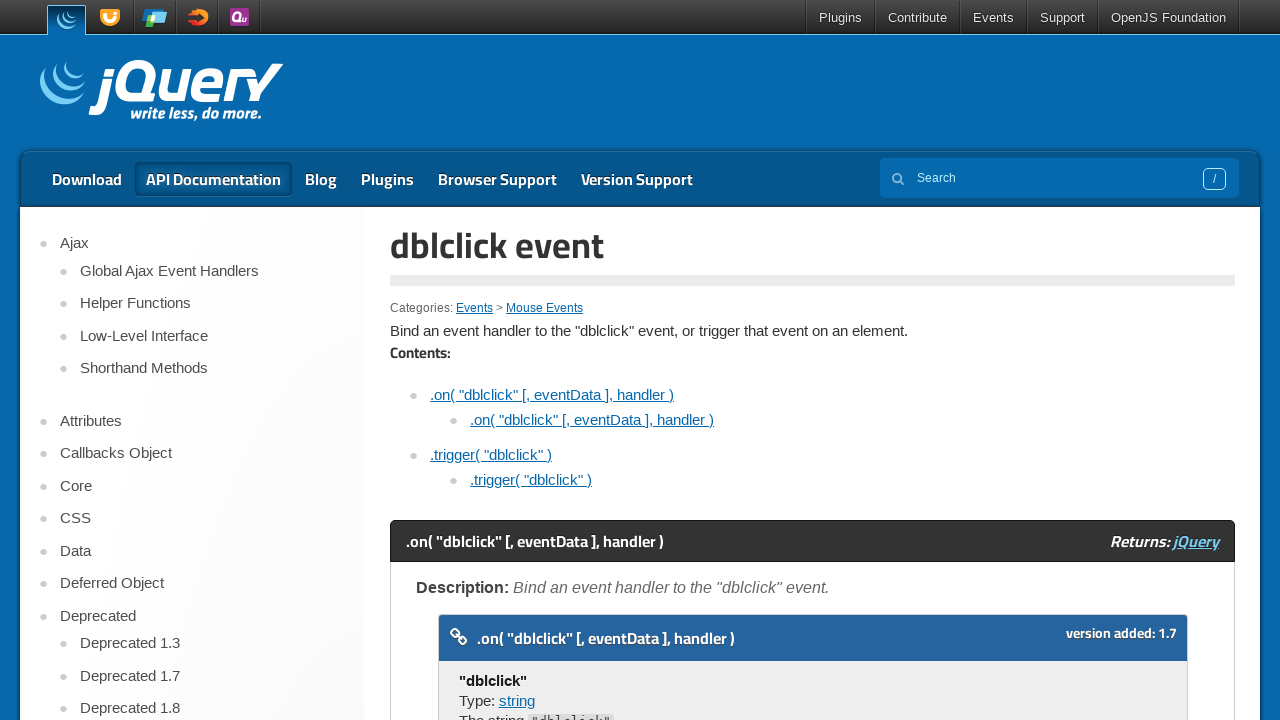

Located the first iframe containing the blue square
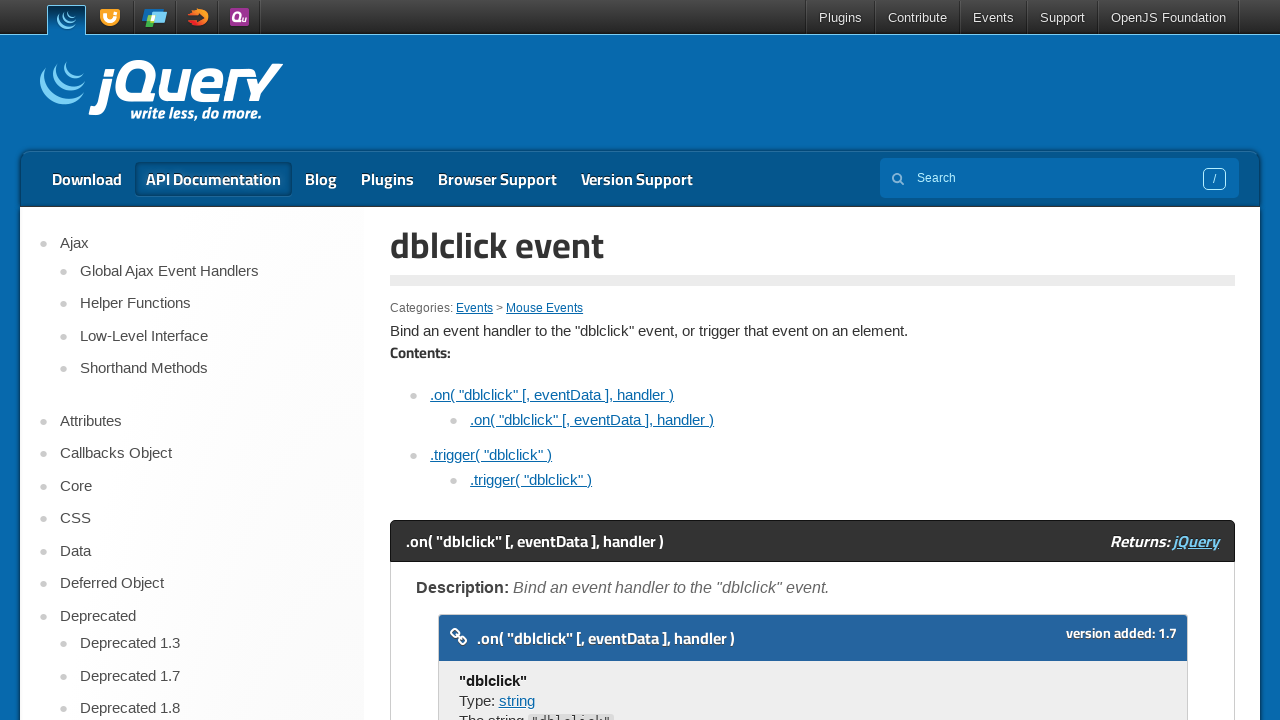

Double-clicked on the blue square element inside the iframe at (478, 360) on iframe >> nth=0 >> internal:control=enter-frame >> div >> nth=0
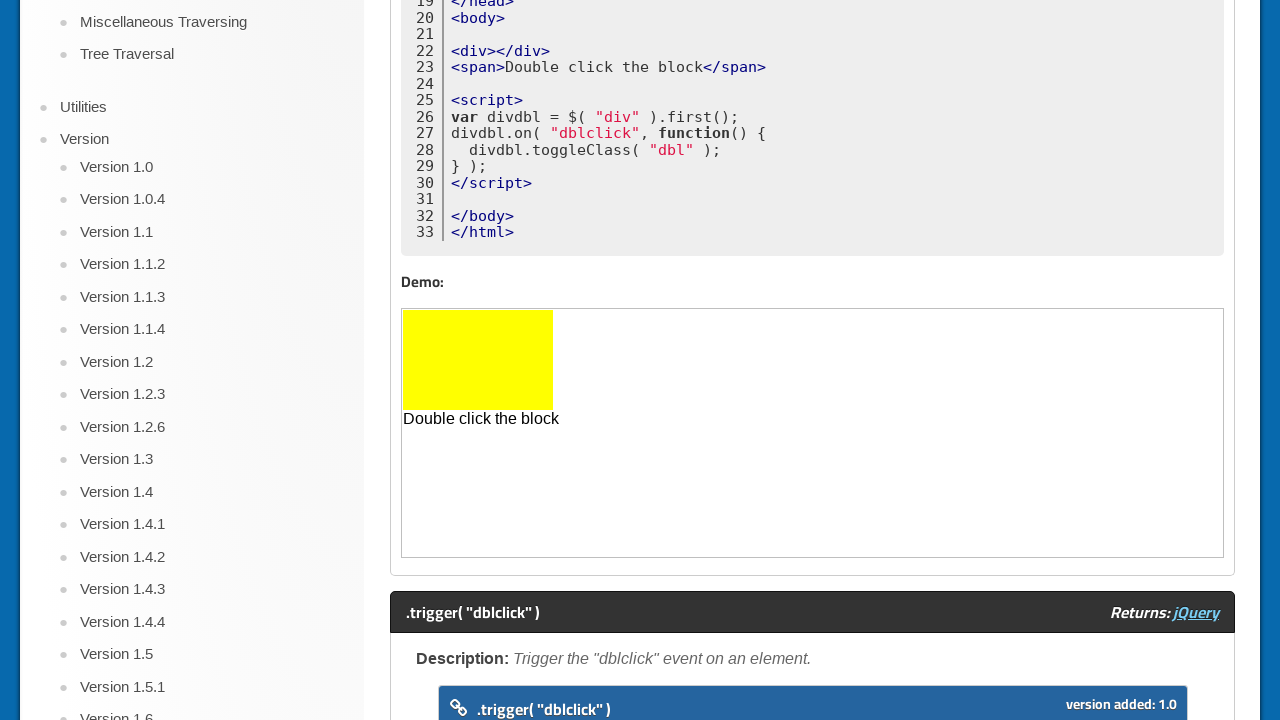

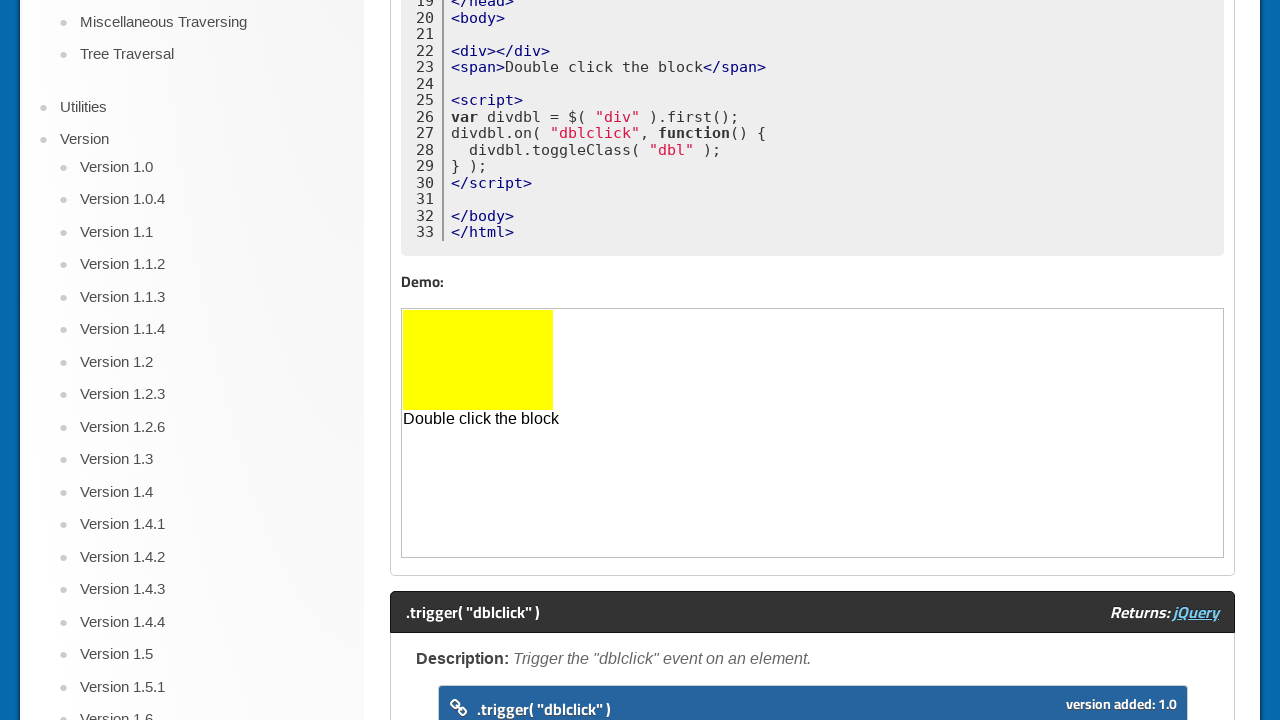